Tests that todo data persists after page reload

Starting URL: https://demo.playwright.dev/todomvc

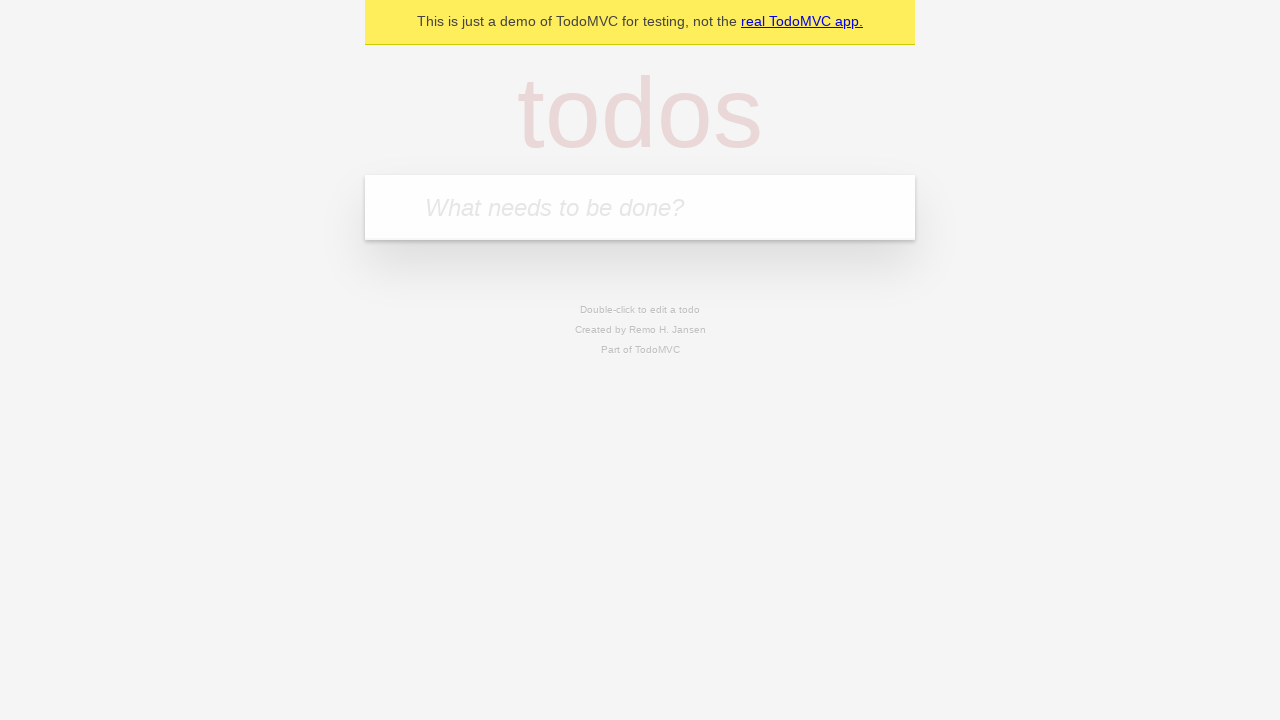

Filled input with first todo item 'buy some cheese' on internal:attr=[placeholder="What needs to be done?"i]
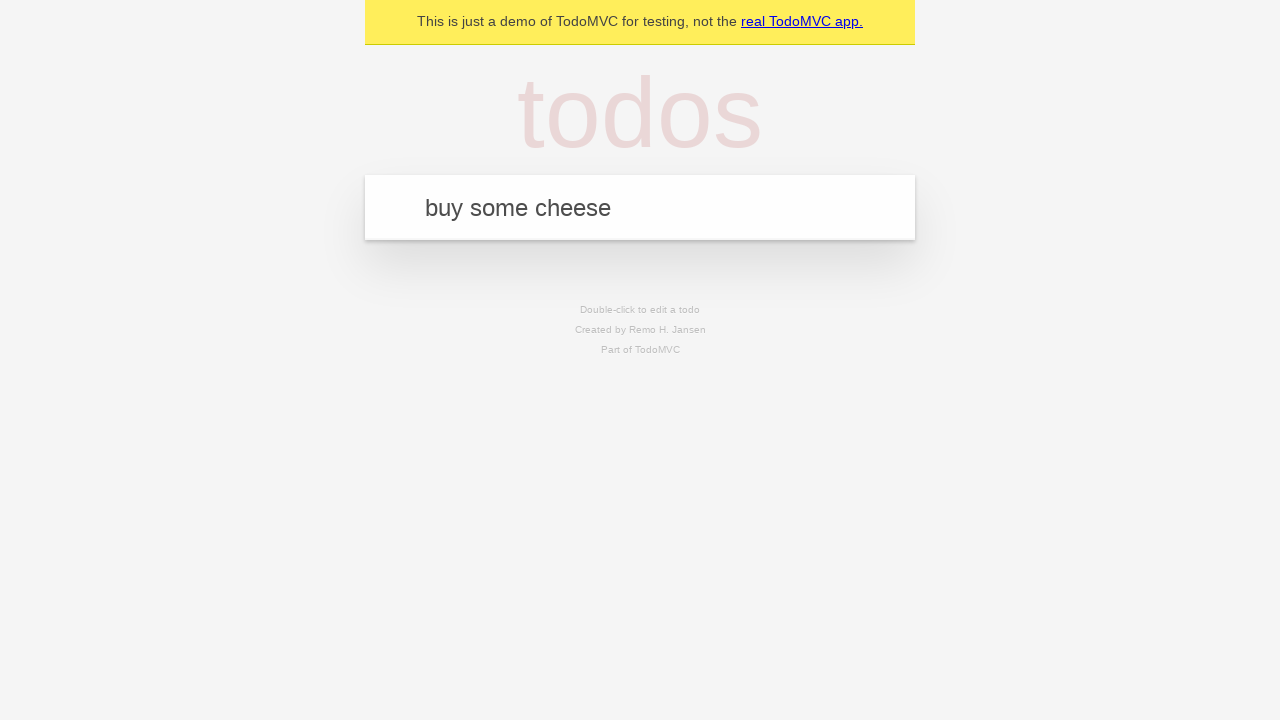

Pressed Enter to create first todo item on internal:attr=[placeholder="What needs to be done?"i]
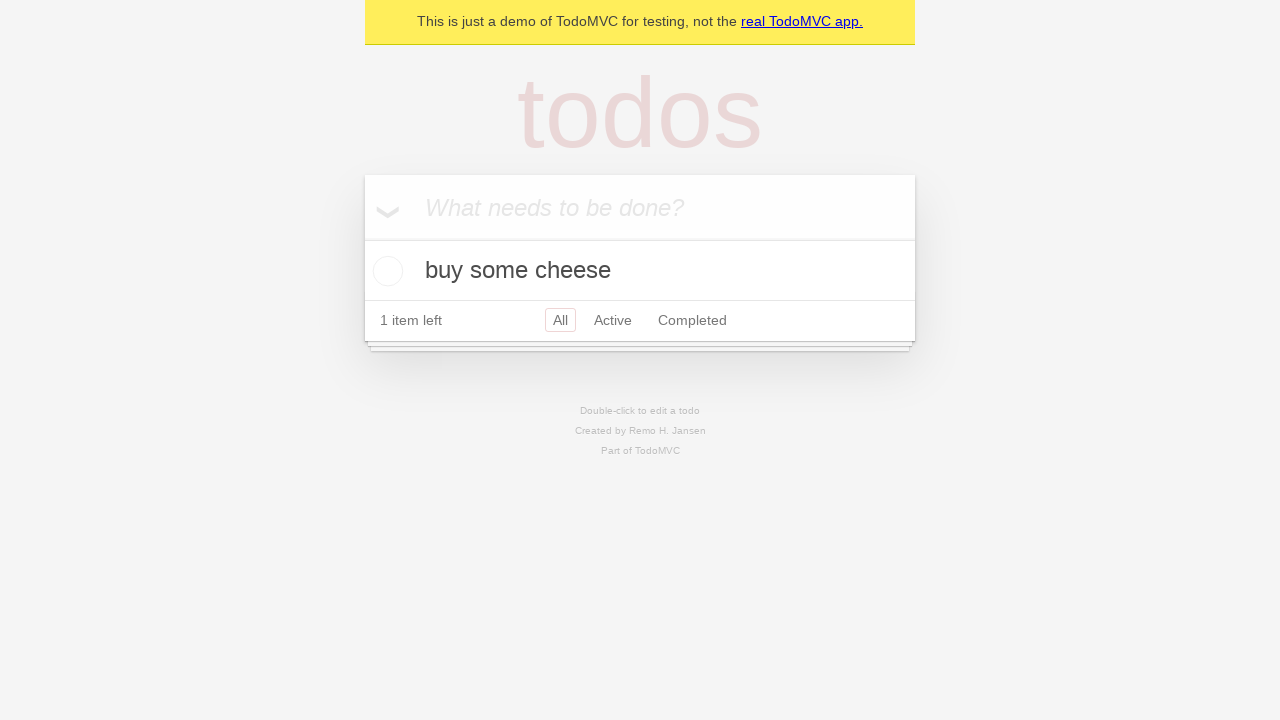

Filled input with second todo item 'feed the cat' on internal:attr=[placeholder="What needs to be done?"i]
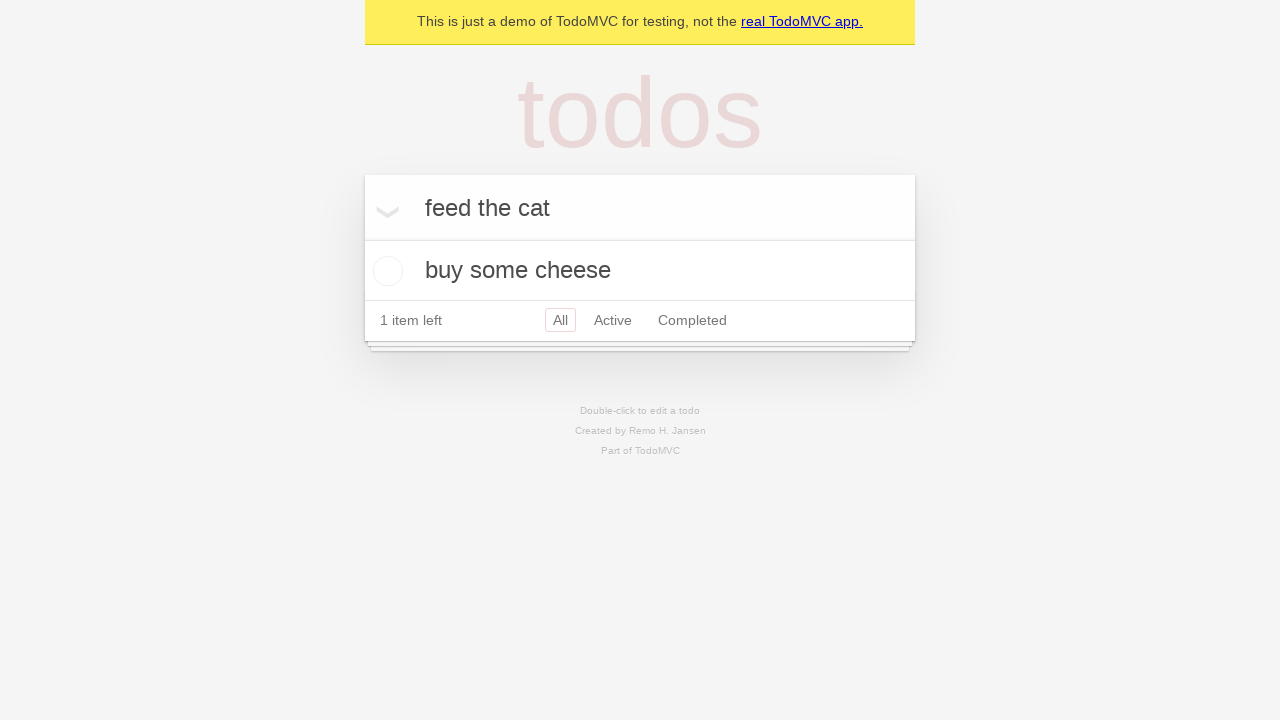

Pressed Enter to create second todo item on internal:attr=[placeholder="What needs to be done?"i]
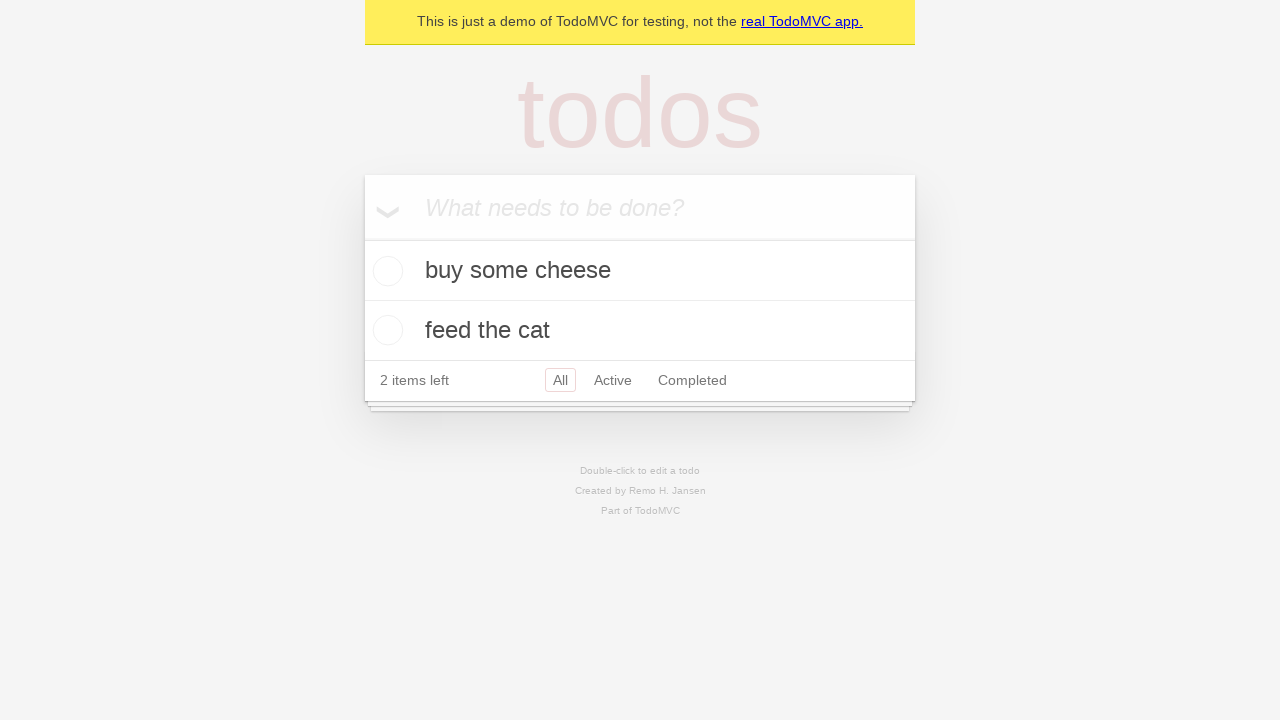

Checked the first todo item at (385, 271) on internal:testid=[data-testid="todo-item"s] >> nth=0 >> internal:role=checkbox
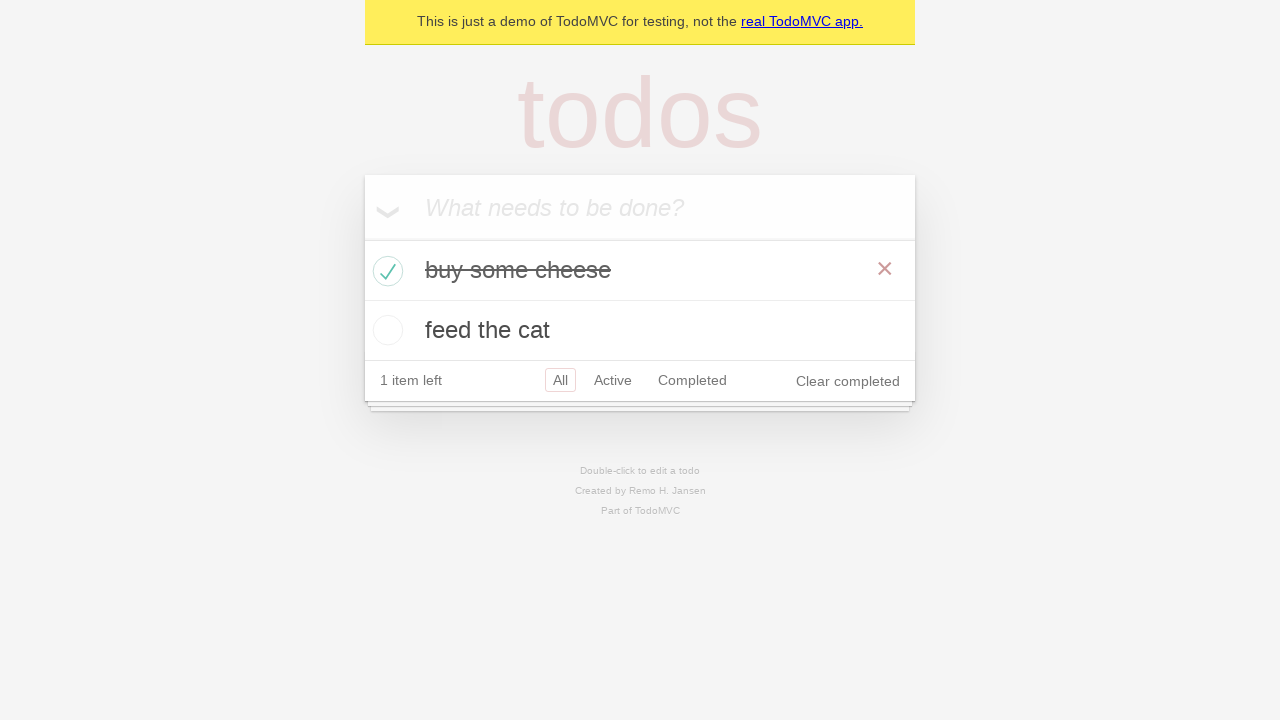

Reloaded the page
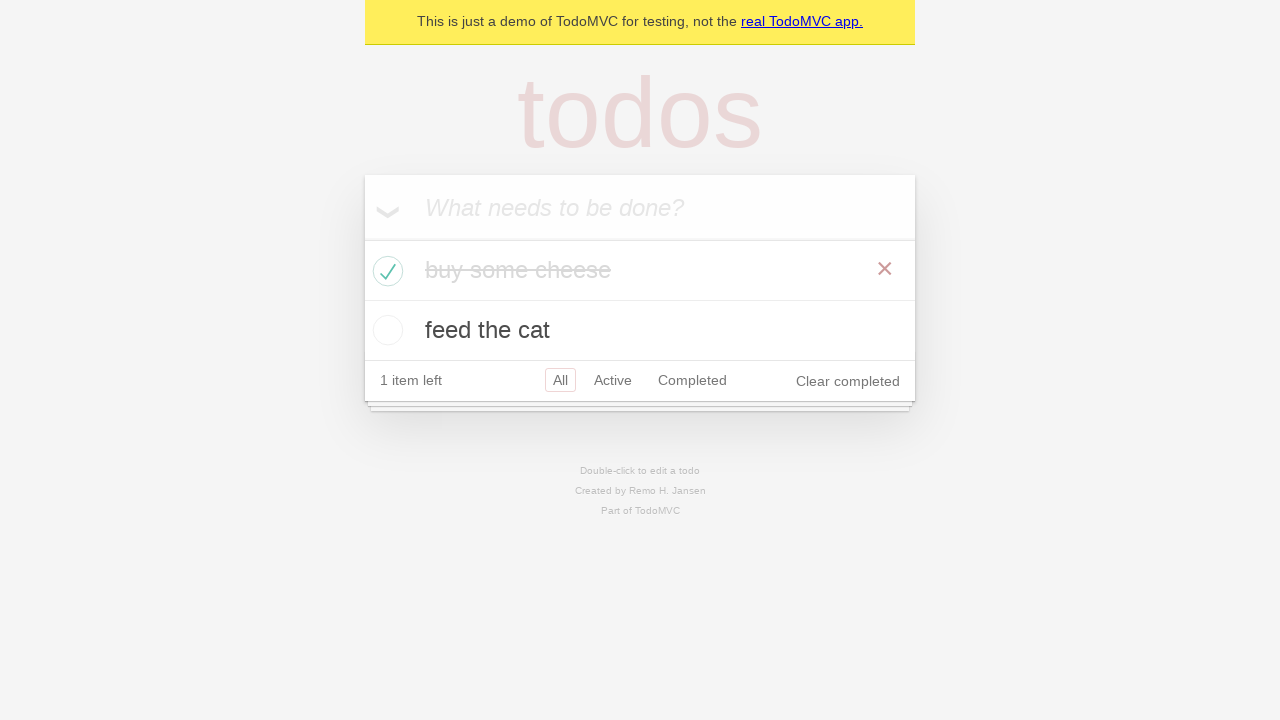

Verified todo items still exist after page reload
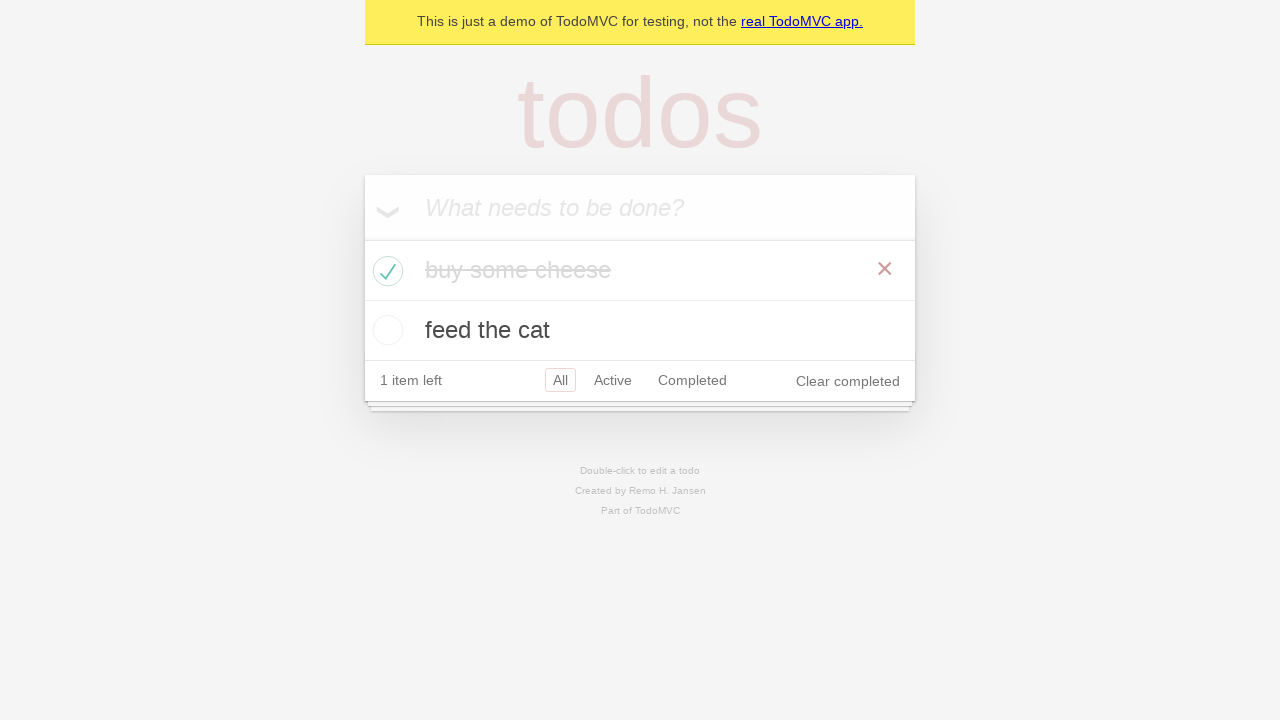

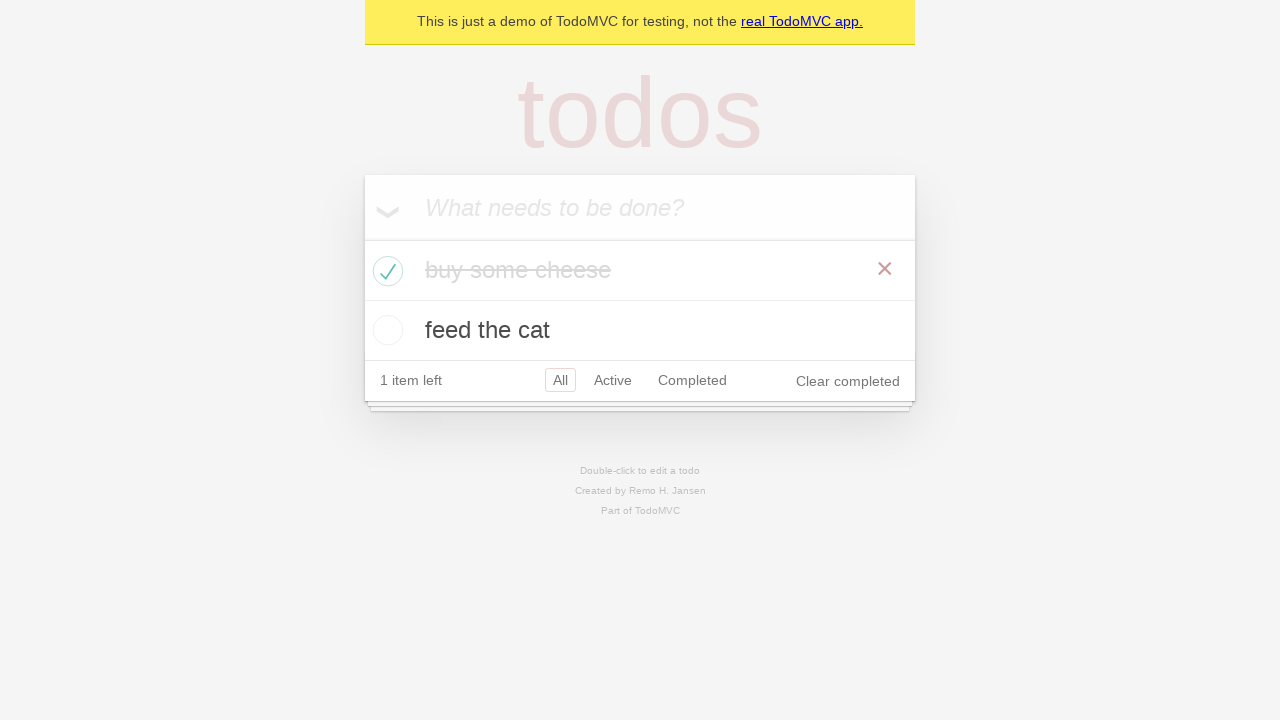